Tests JavaScript alert functionality by clicking a button that triggers an alert dialog, then accepting the alert

Starting URL: http://www.echoecho.com/javascript4.htm

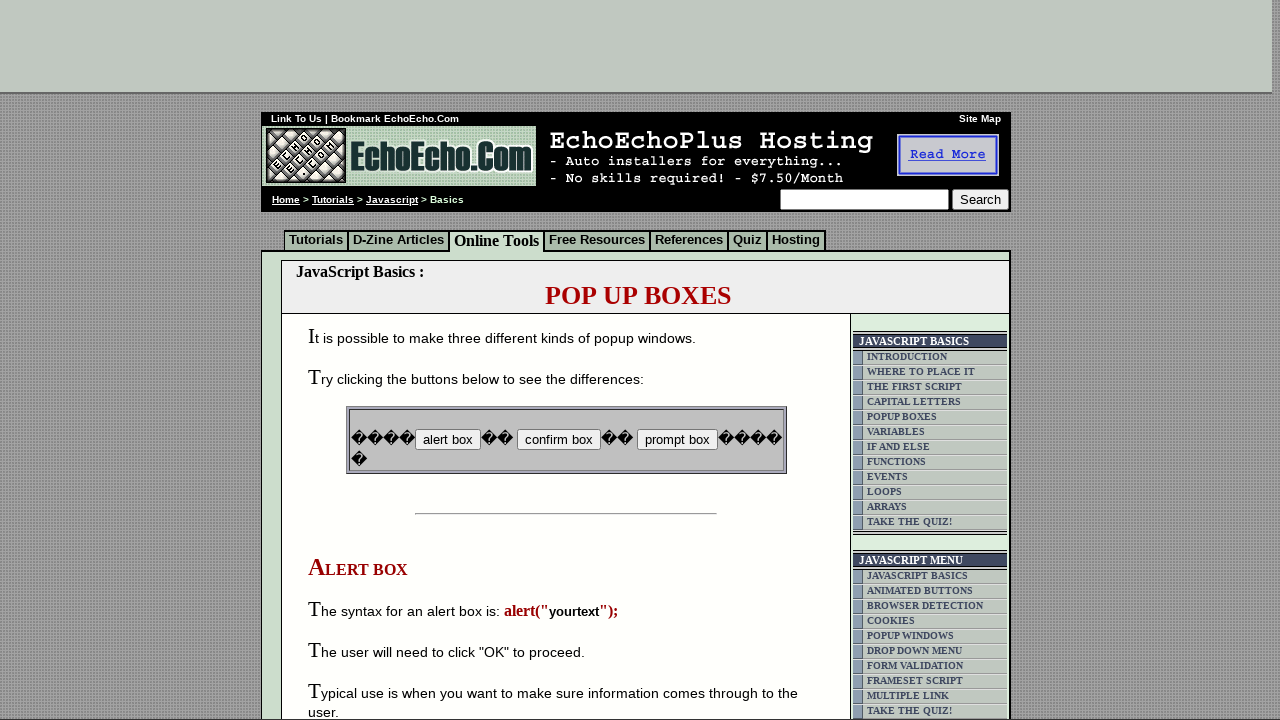

Set up dialog handler to accept alerts
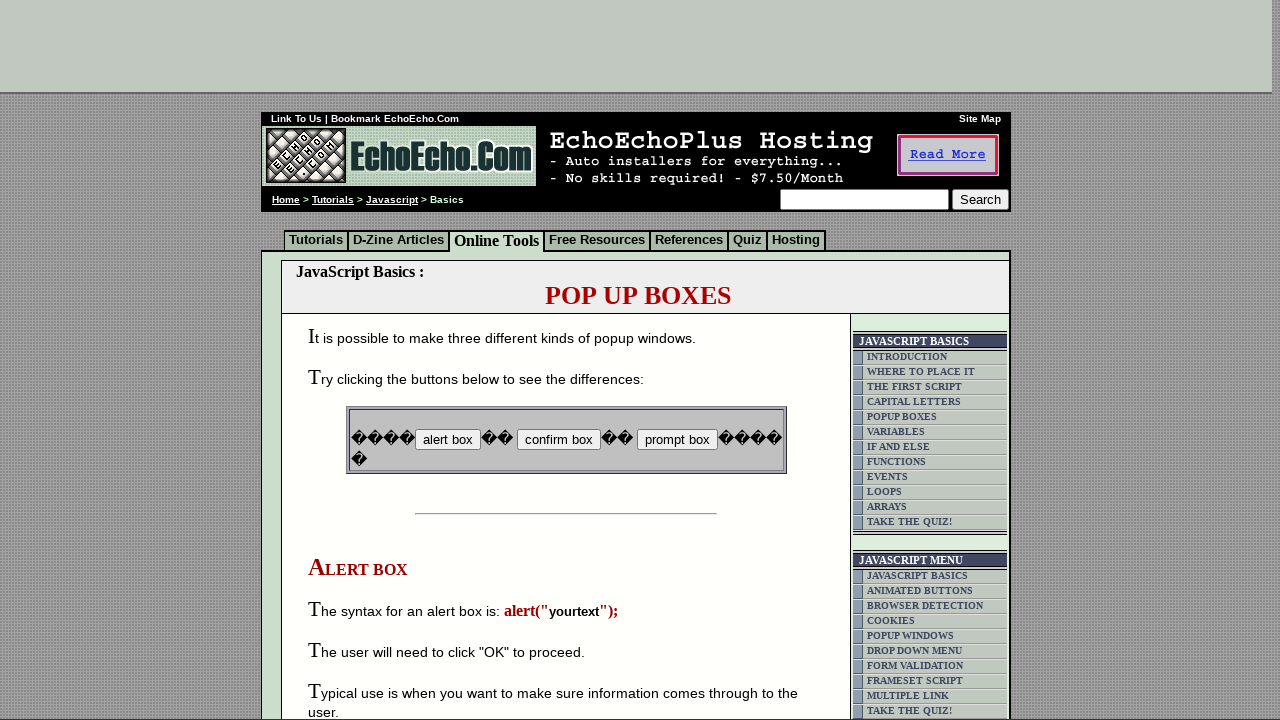

Clicked button to trigger JavaScript alert at (448, 440) on input[name='B1']
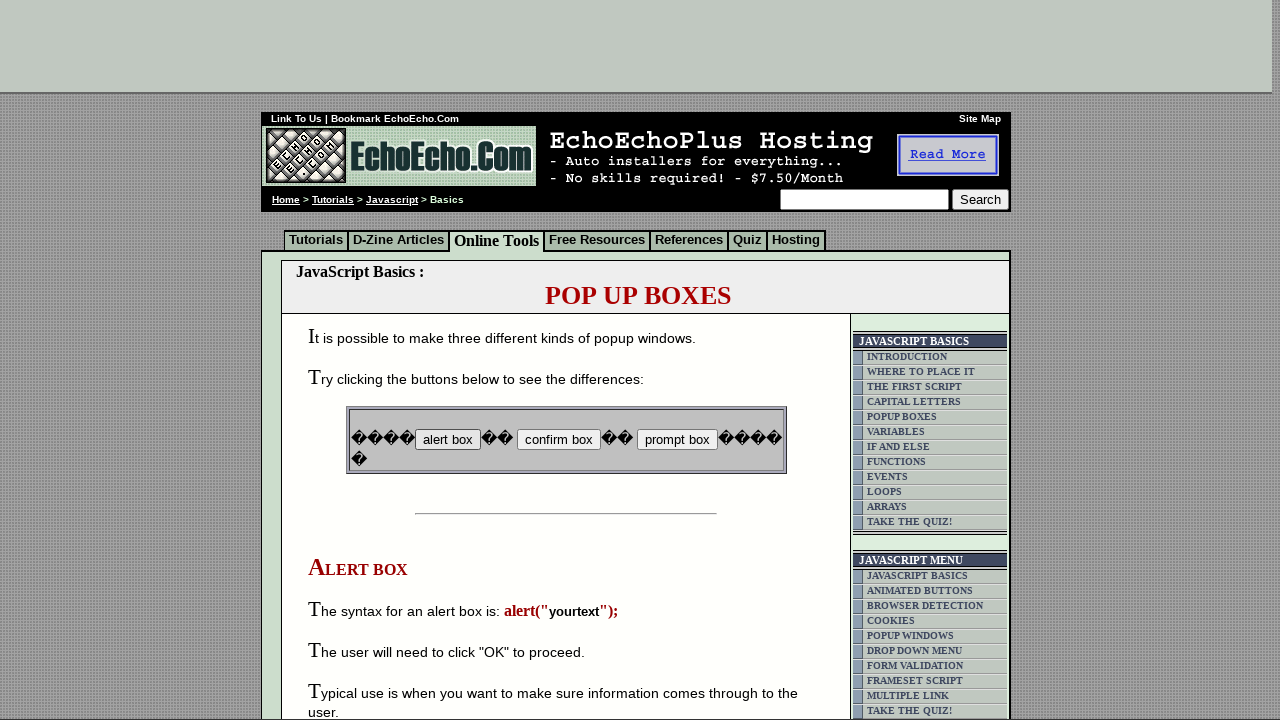

Waited for alert dialog to be processed
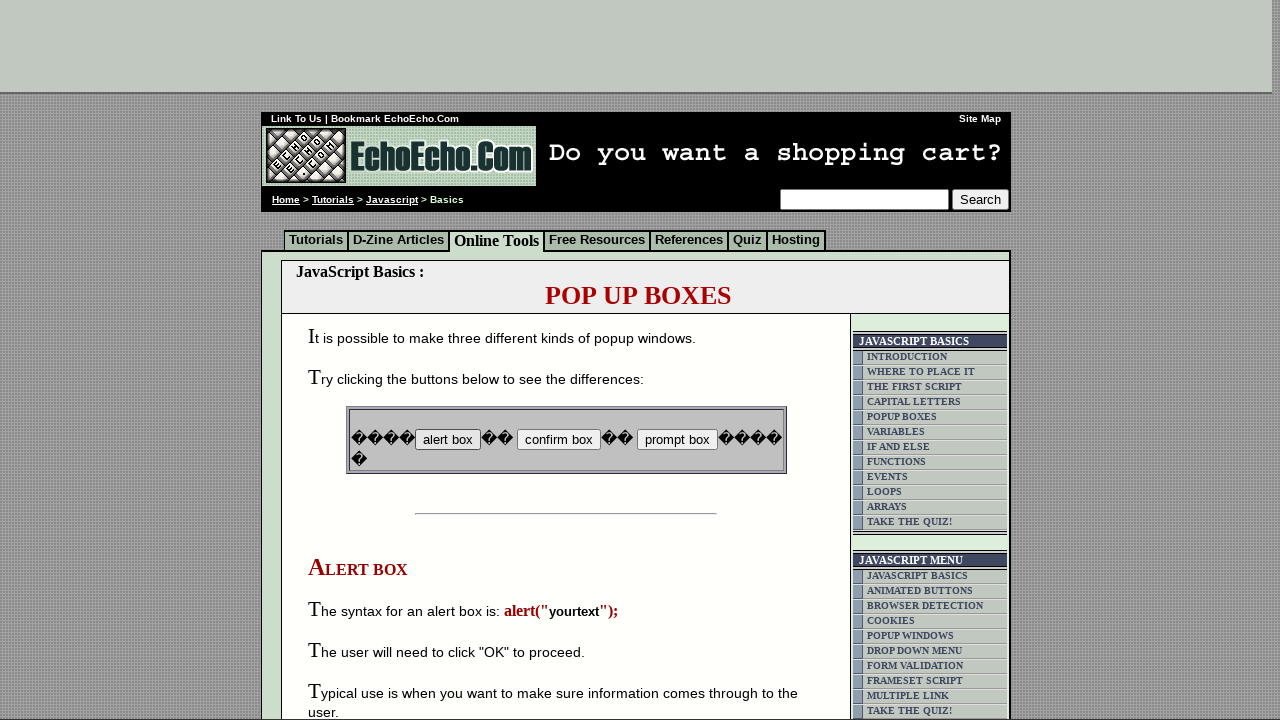

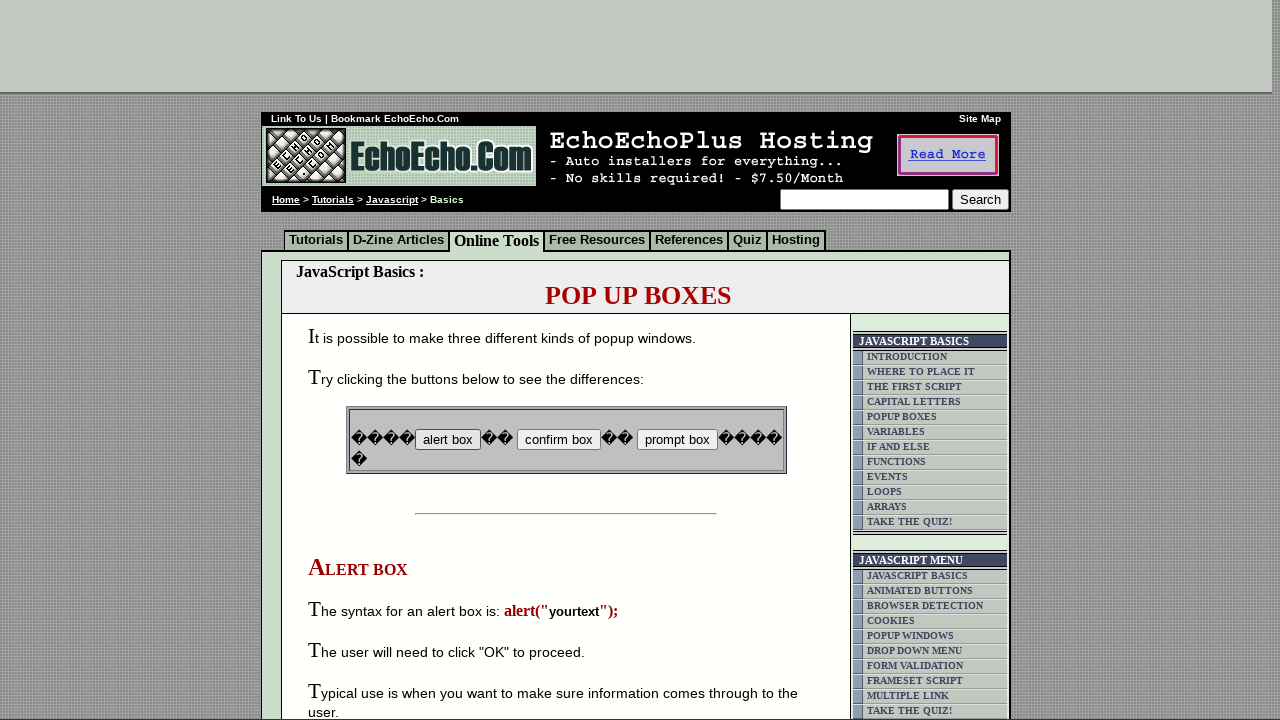